Navigates to a football statistics page and clicks on "All matches" button to display match data

Starting URL: https://www.adamchoi.co.uk/overs/detailed

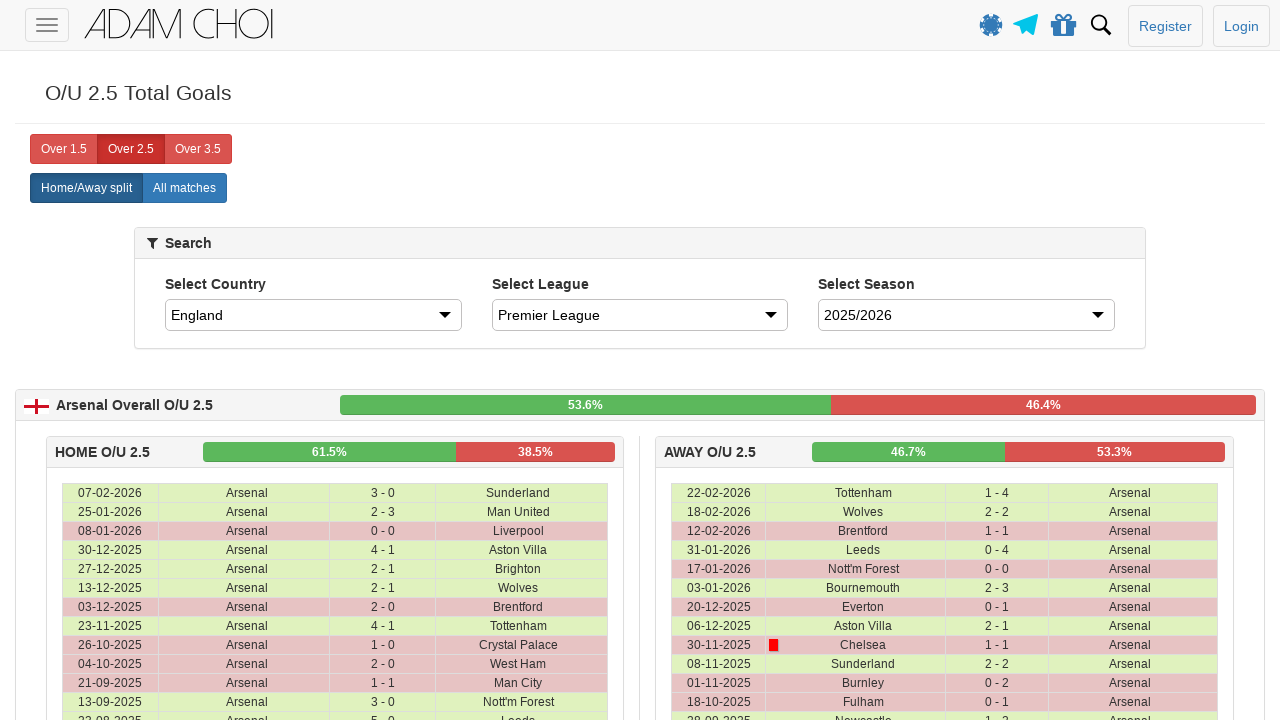

Navigated to football statistics page
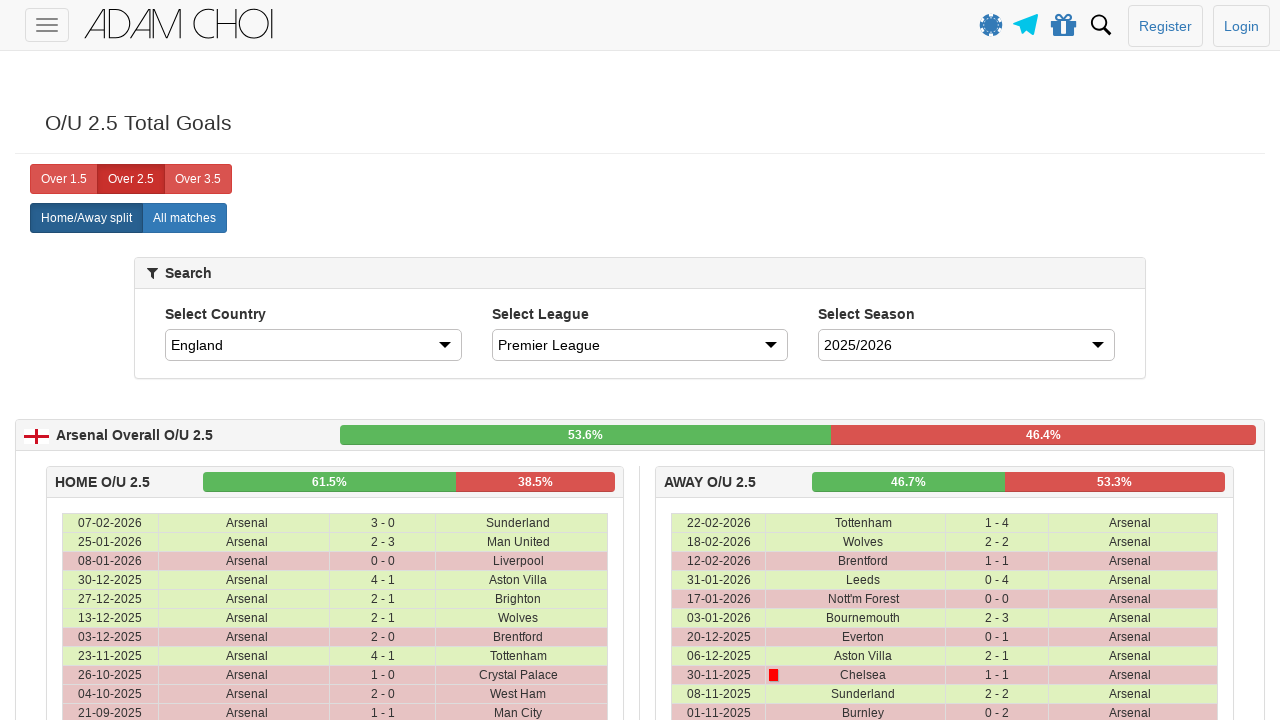

Clicked 'All matches' button to display match data at (184, 218) on xpath=//label[@analytics-event='All matches']
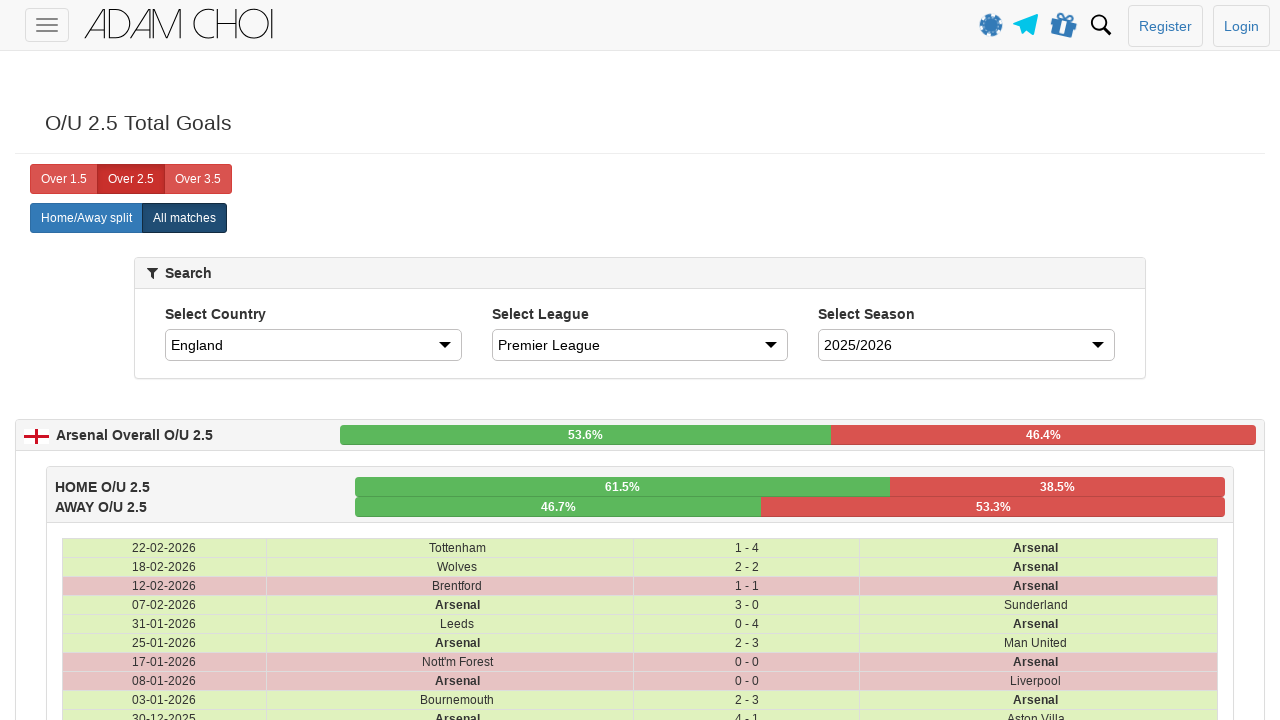

Match data table loaded with rows
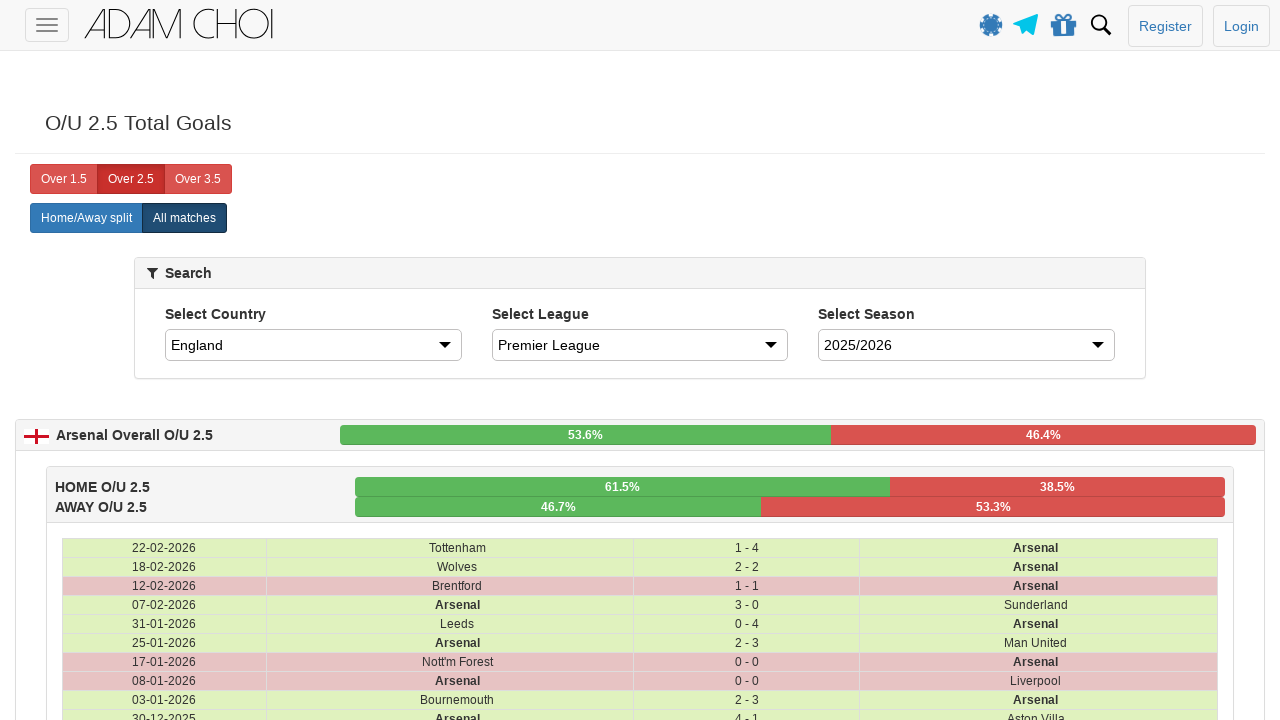

Retrieved 582 match rows from table
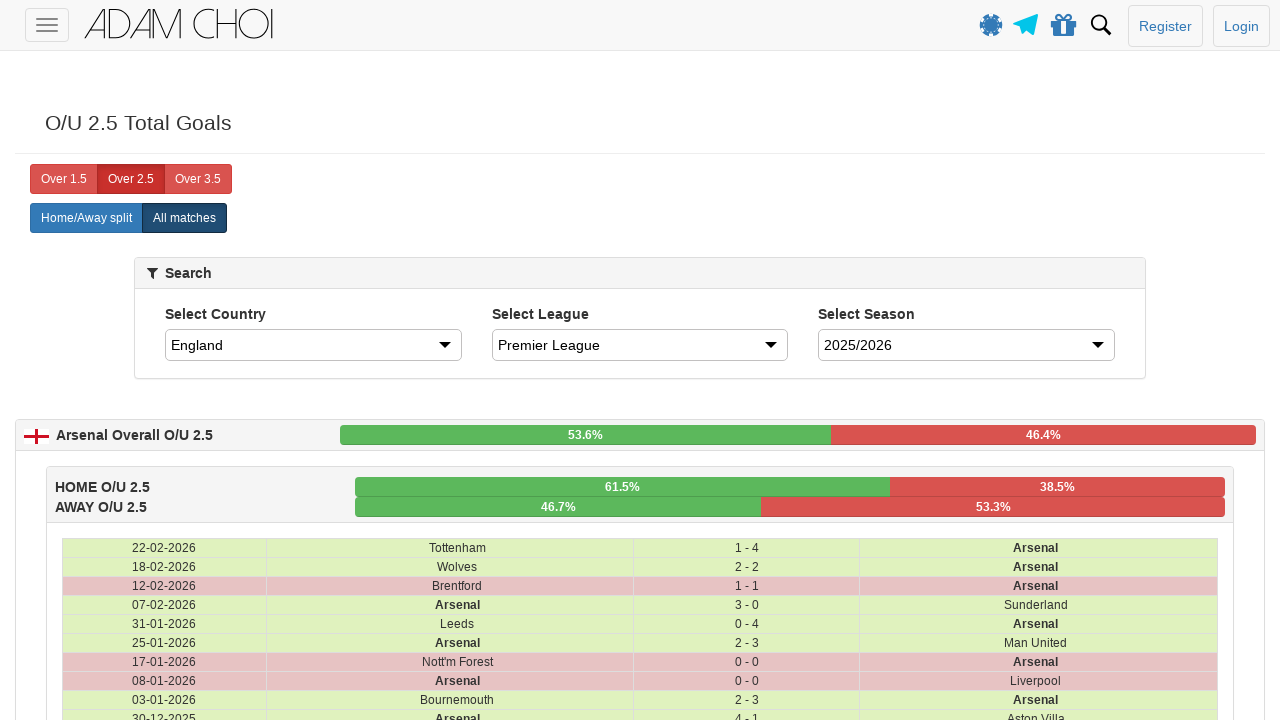

Verified date column exists in match row
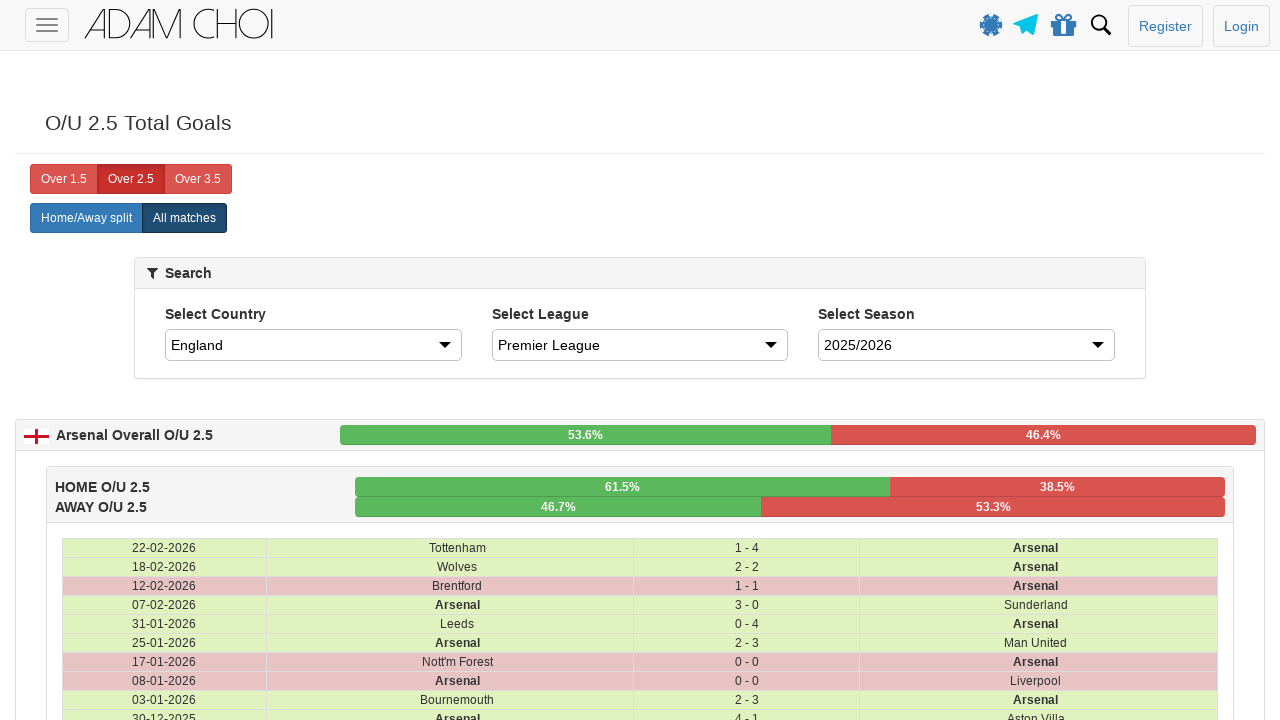

Verified score column exists in match row
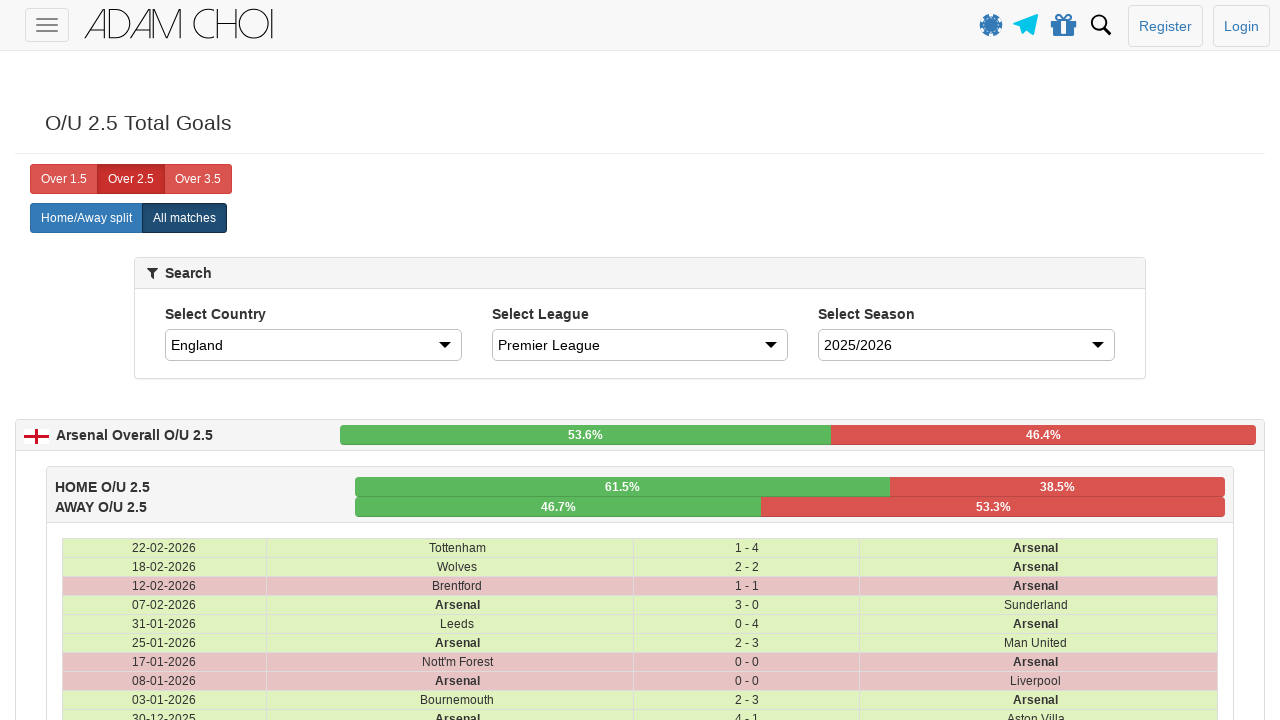

Verified date column exists in match row
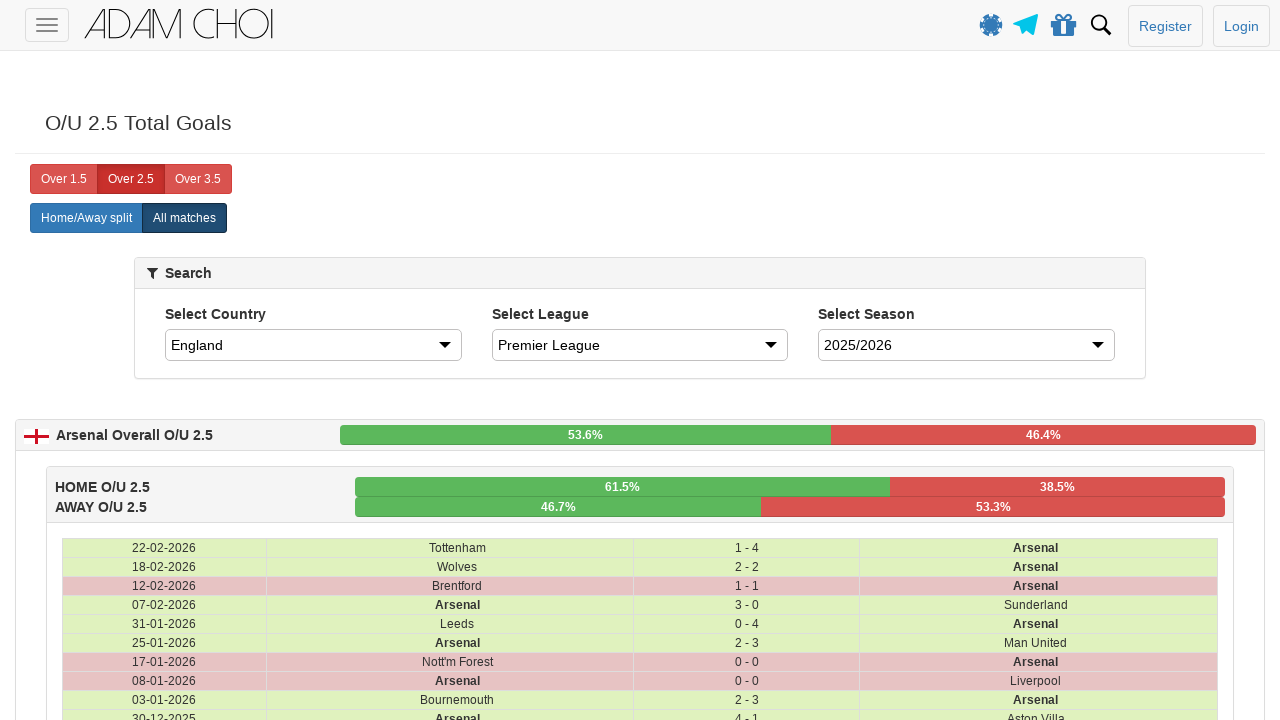

Verified score column exists in match row
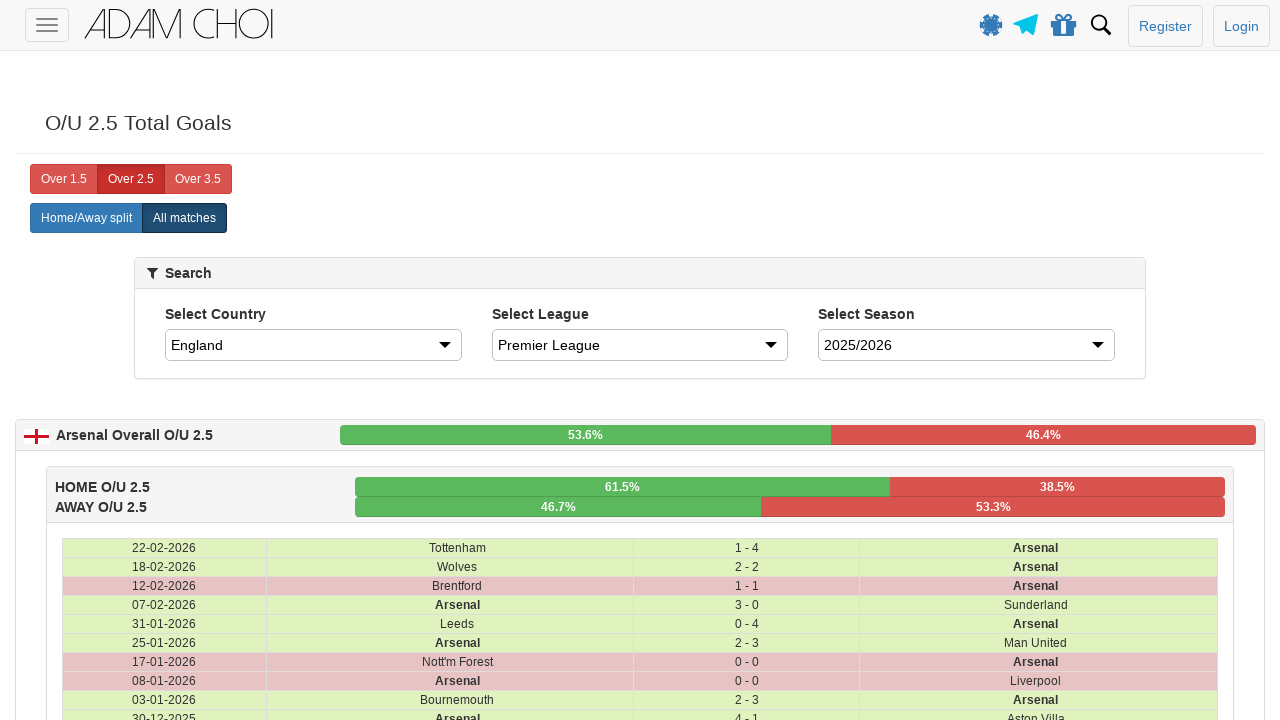

Verified date column exists in match row
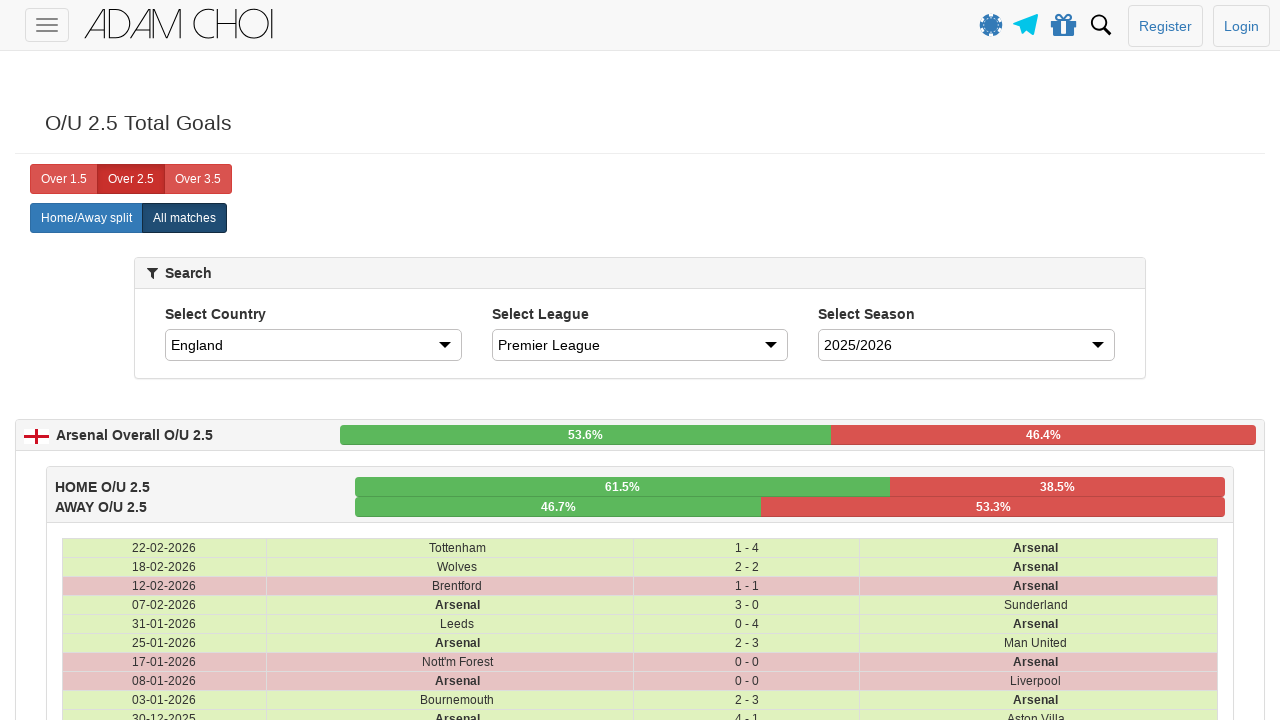

Verified score column exists in match row
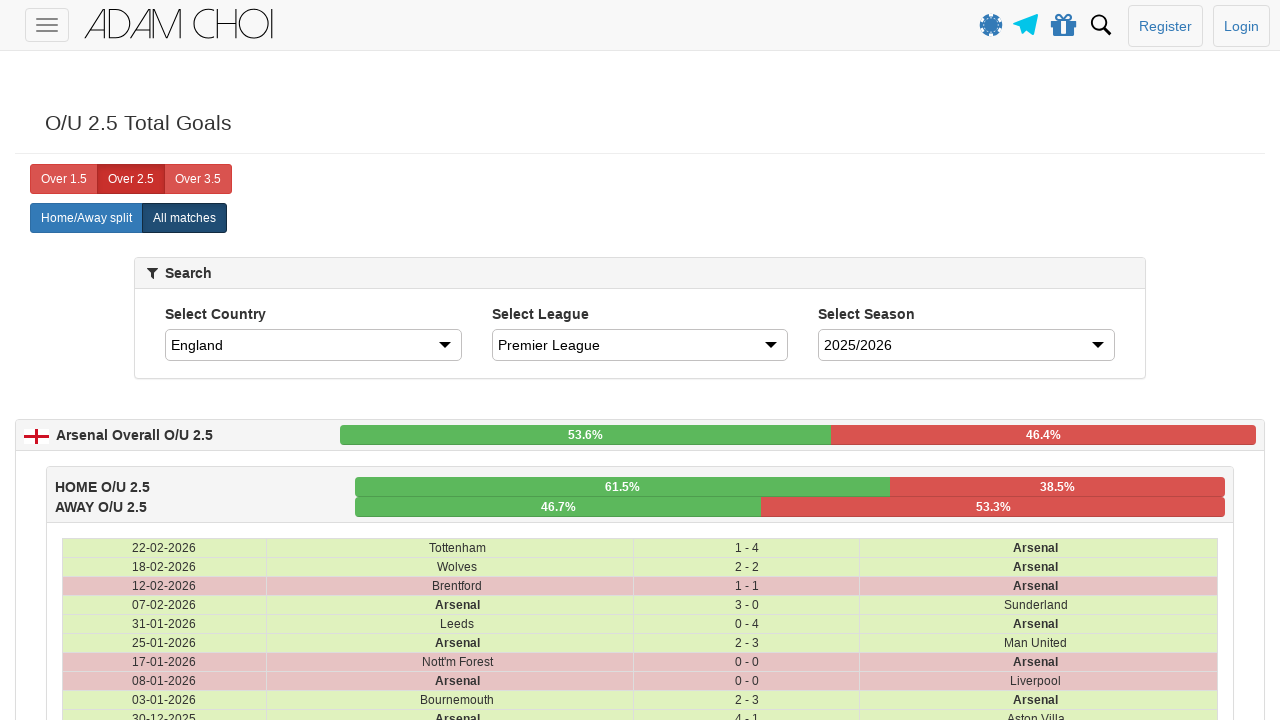

Verified date column exists in match row
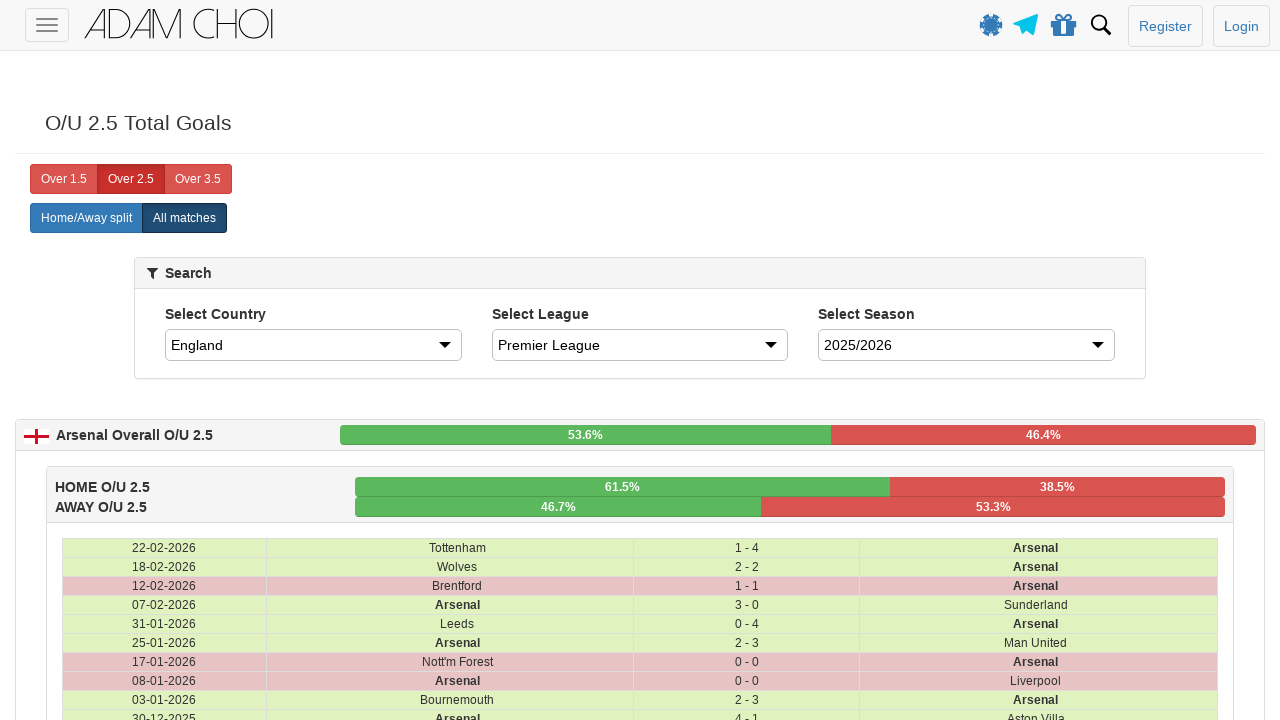

Verified score column exists in match row
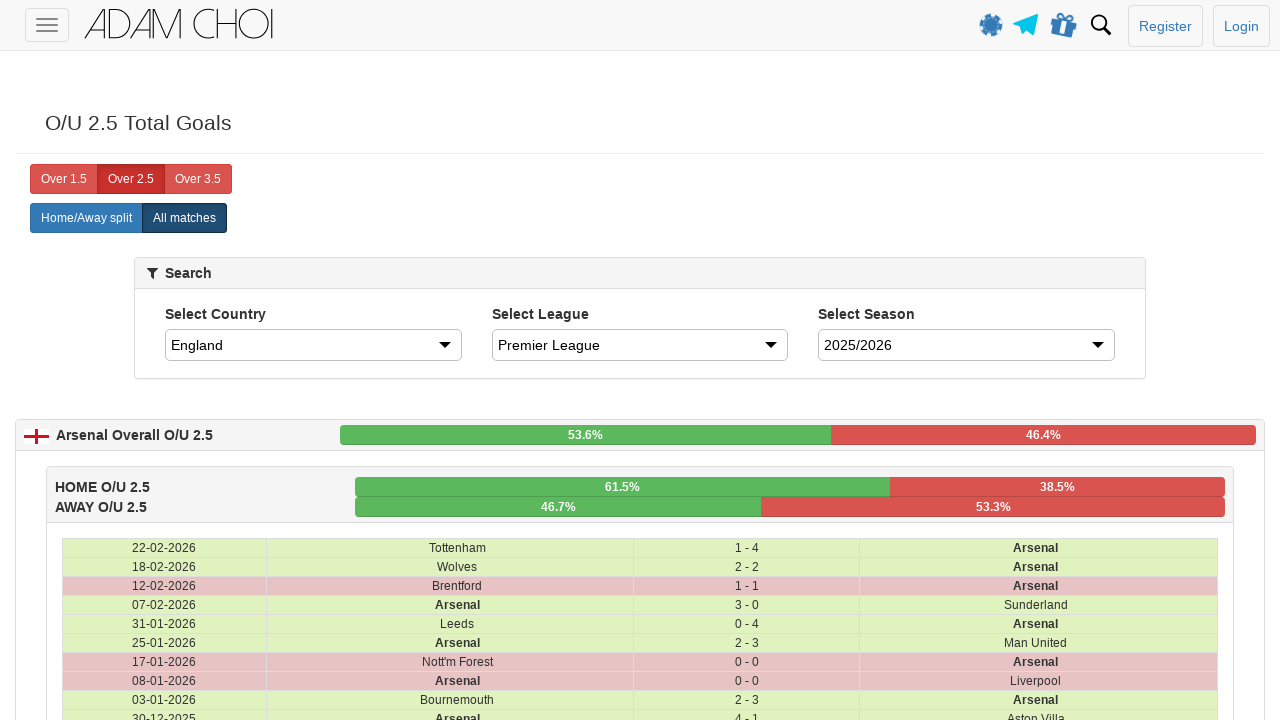

Verified date column exists in match row
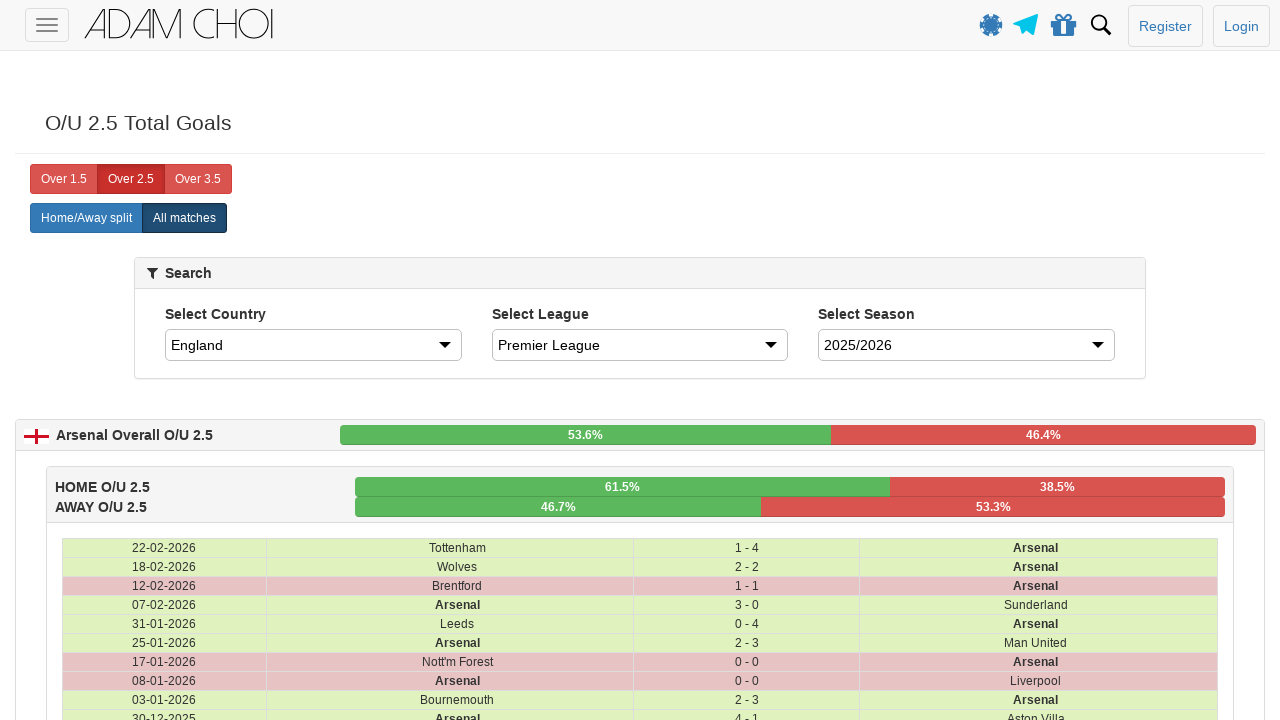

Verified score column exists in match row
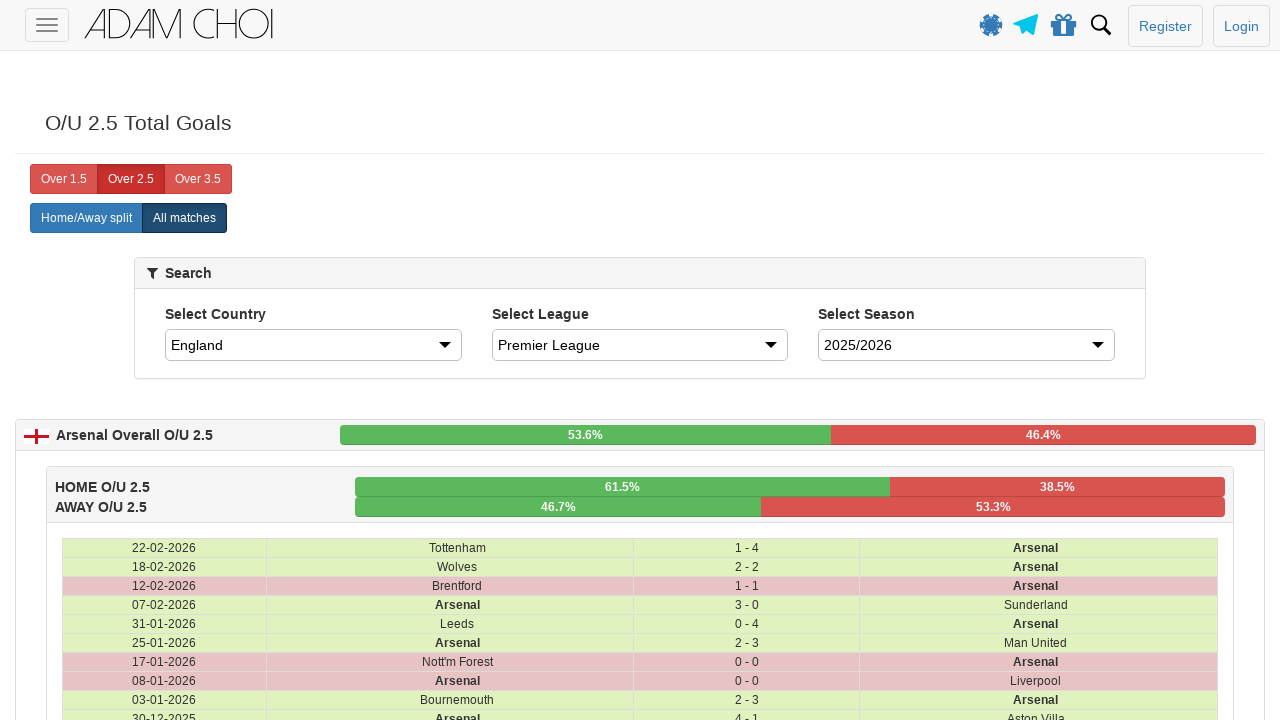

Verified date column exists in match row
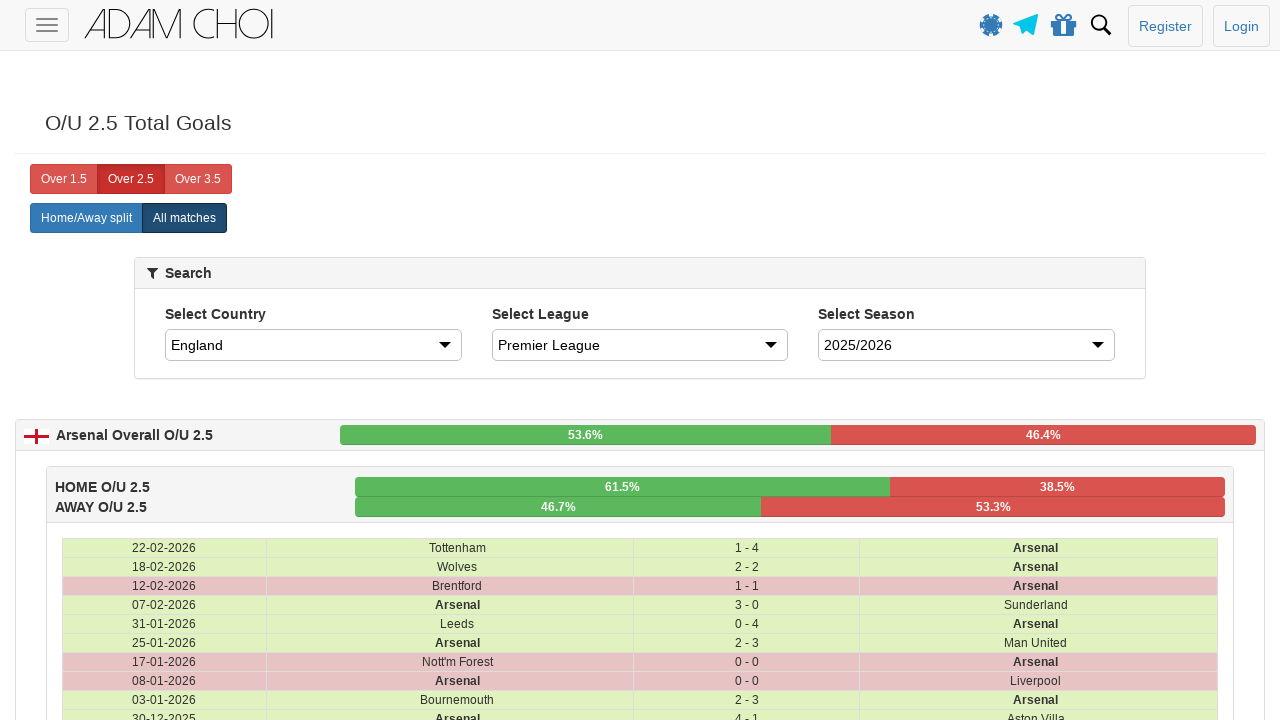

Verified score column exists in match row
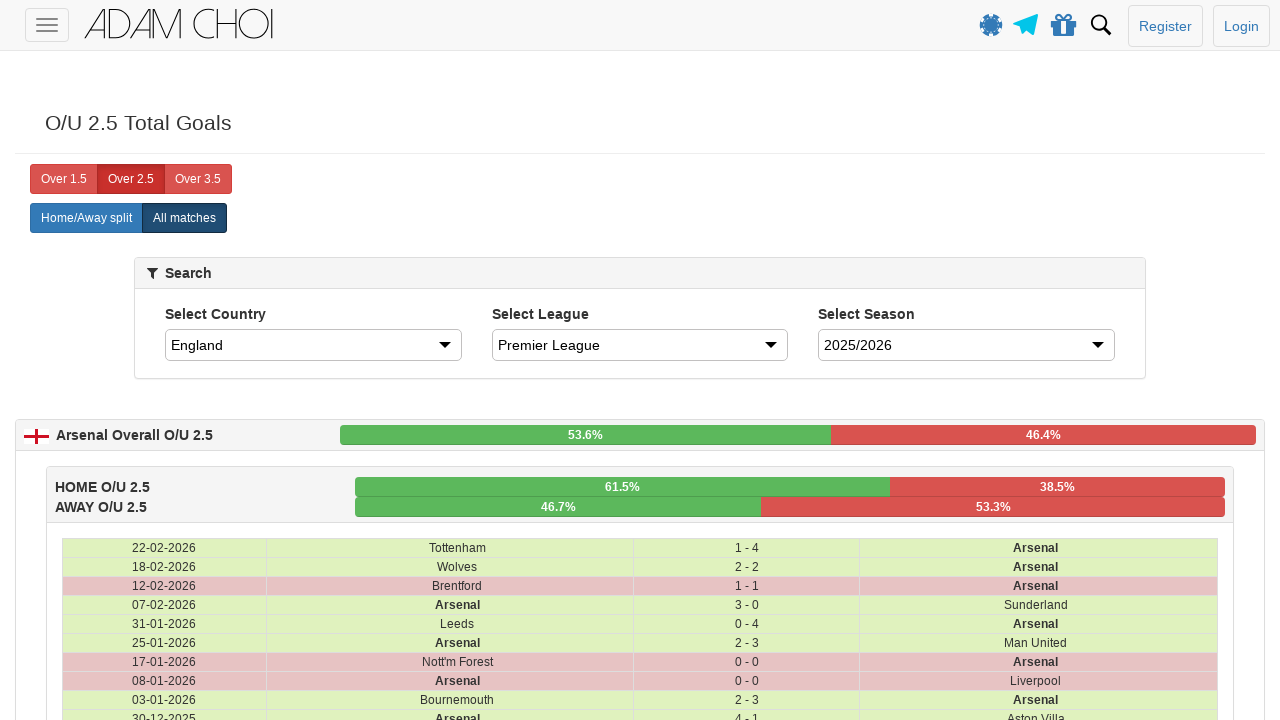

Verified date column exists in match row
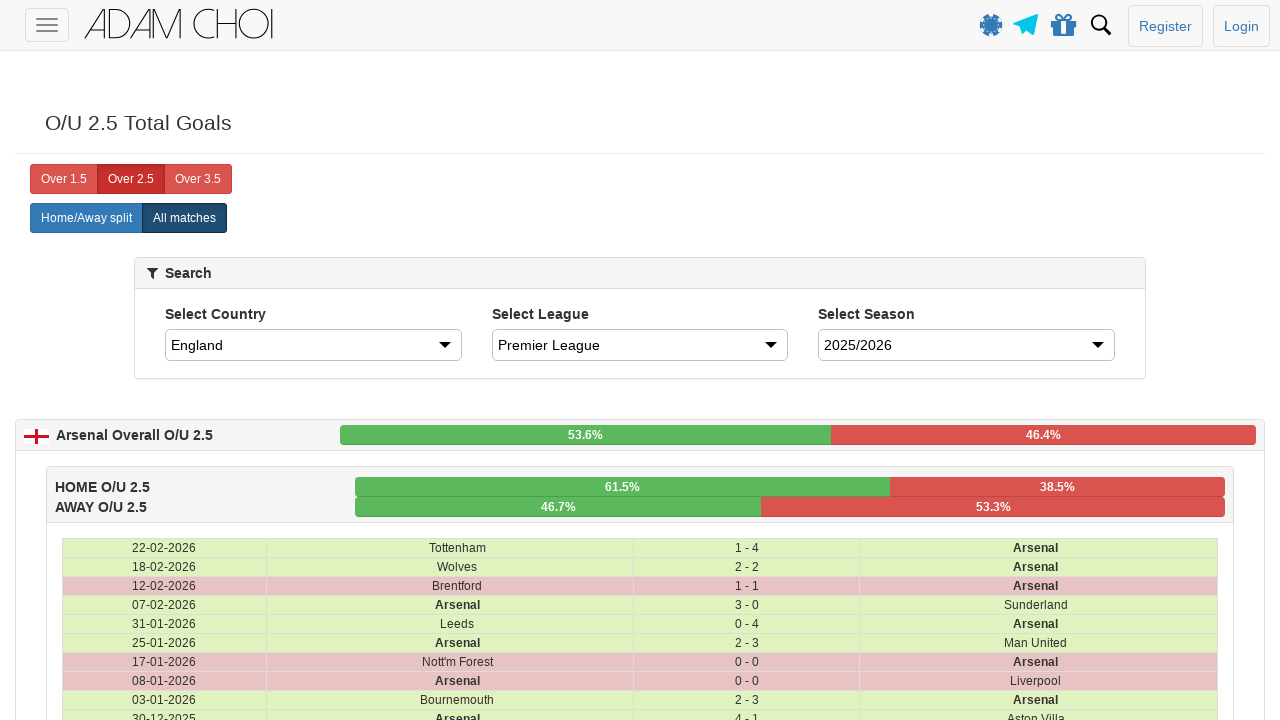

Verified score column exists in match row
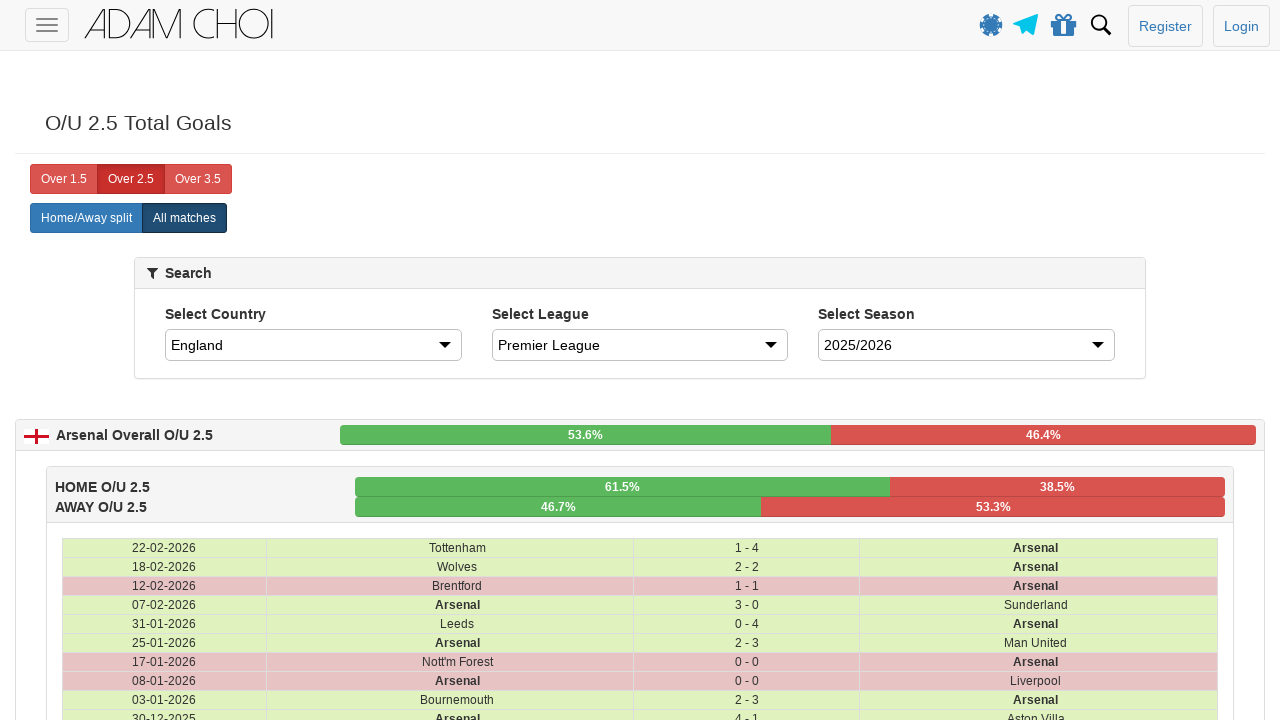

Verified date column exists in match row
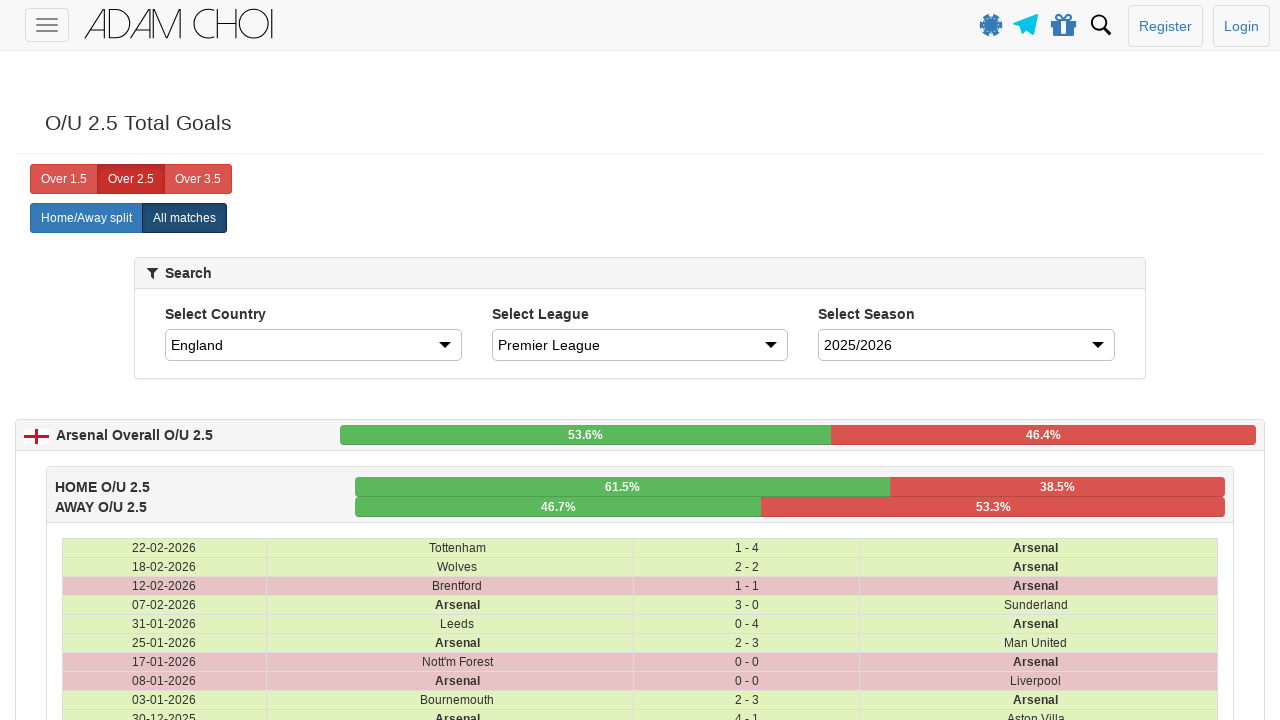

Verified score column exists in match row
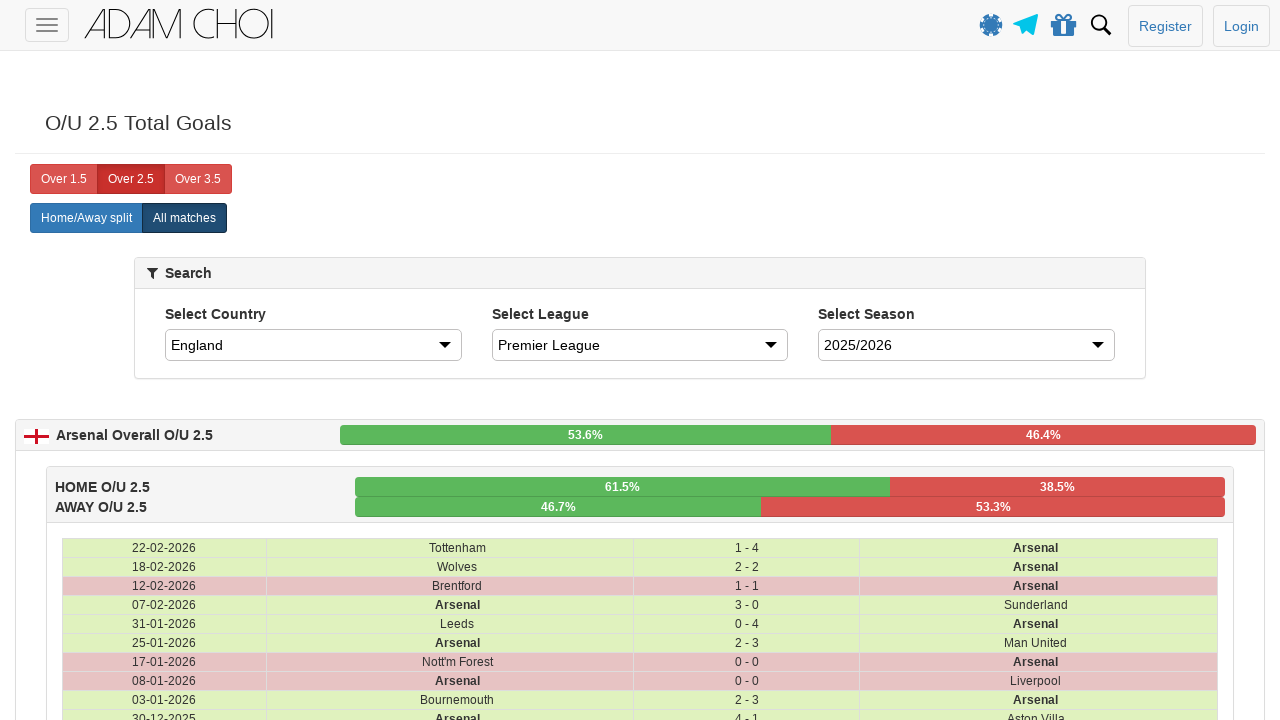

Verified date column exists in match row
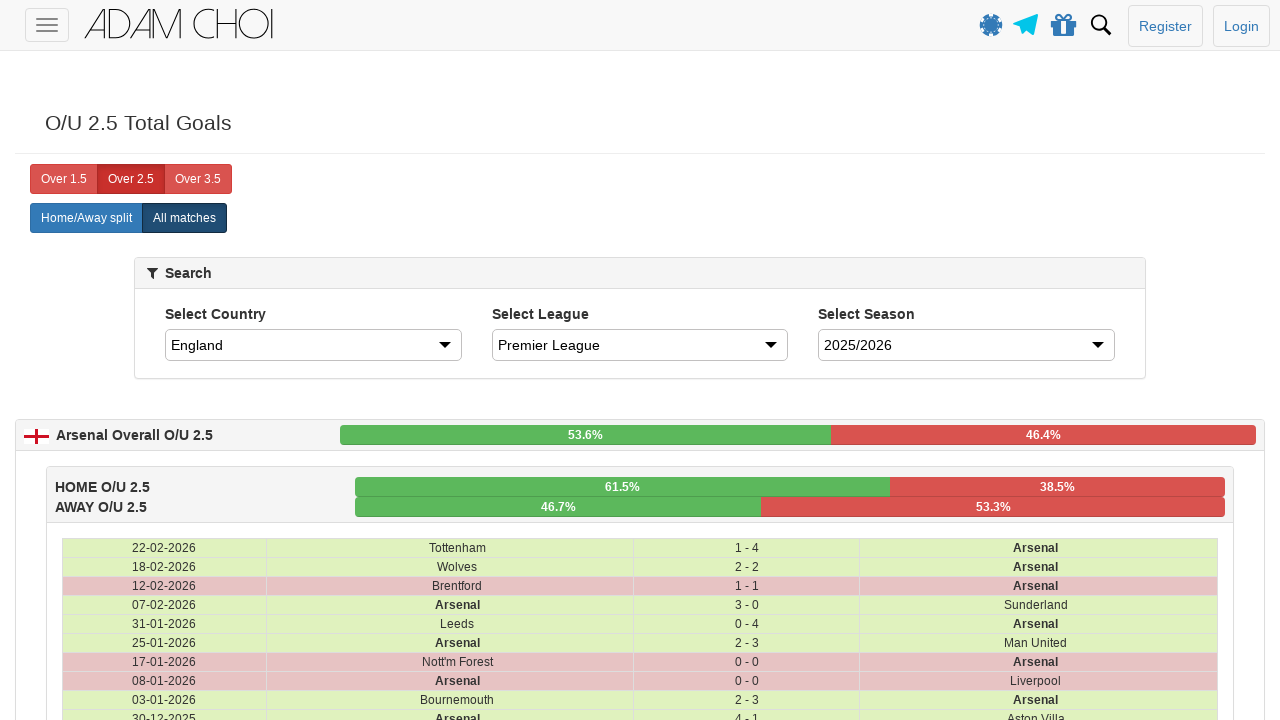

Verified score column exists in match row
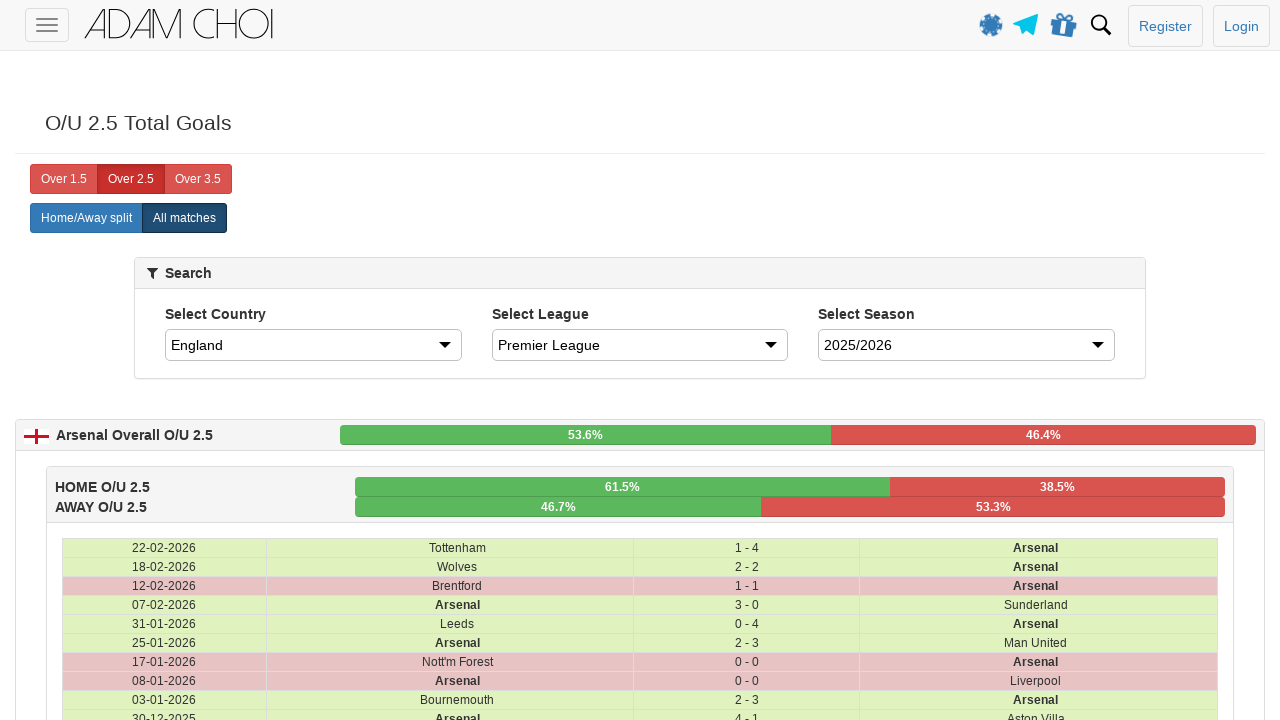

Verified date column exists in match row
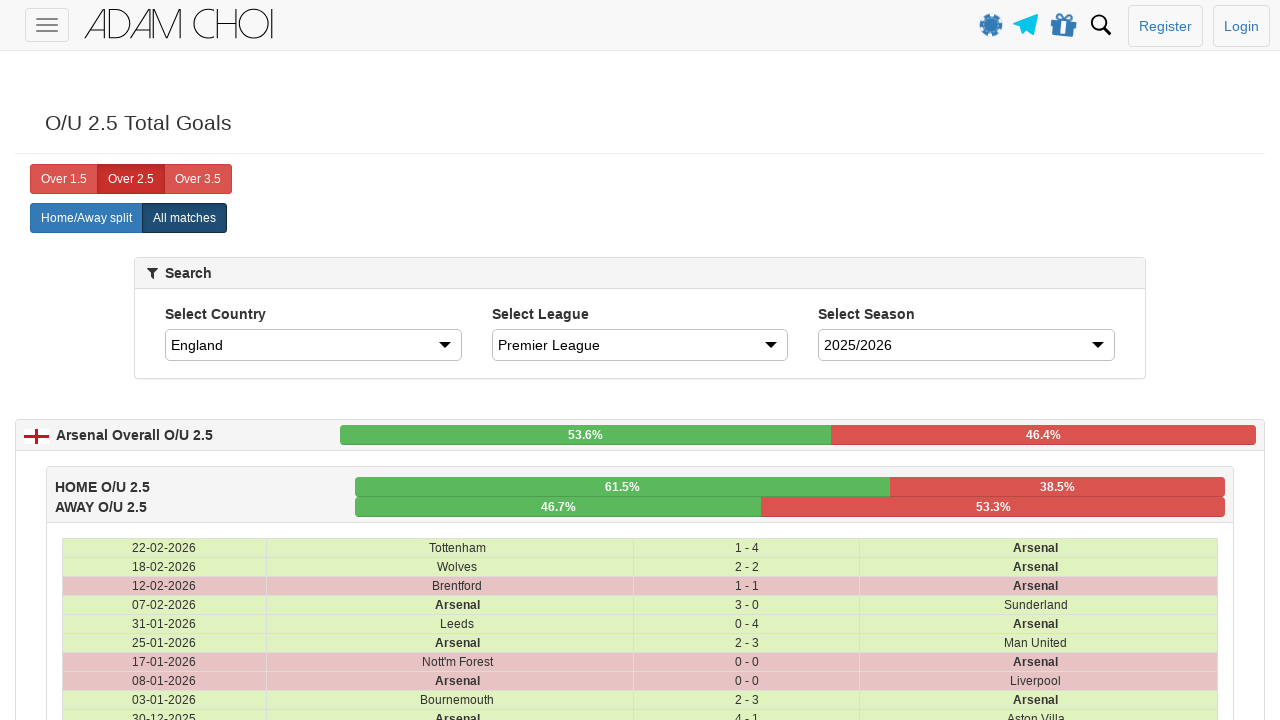

Verified score column exists in match row
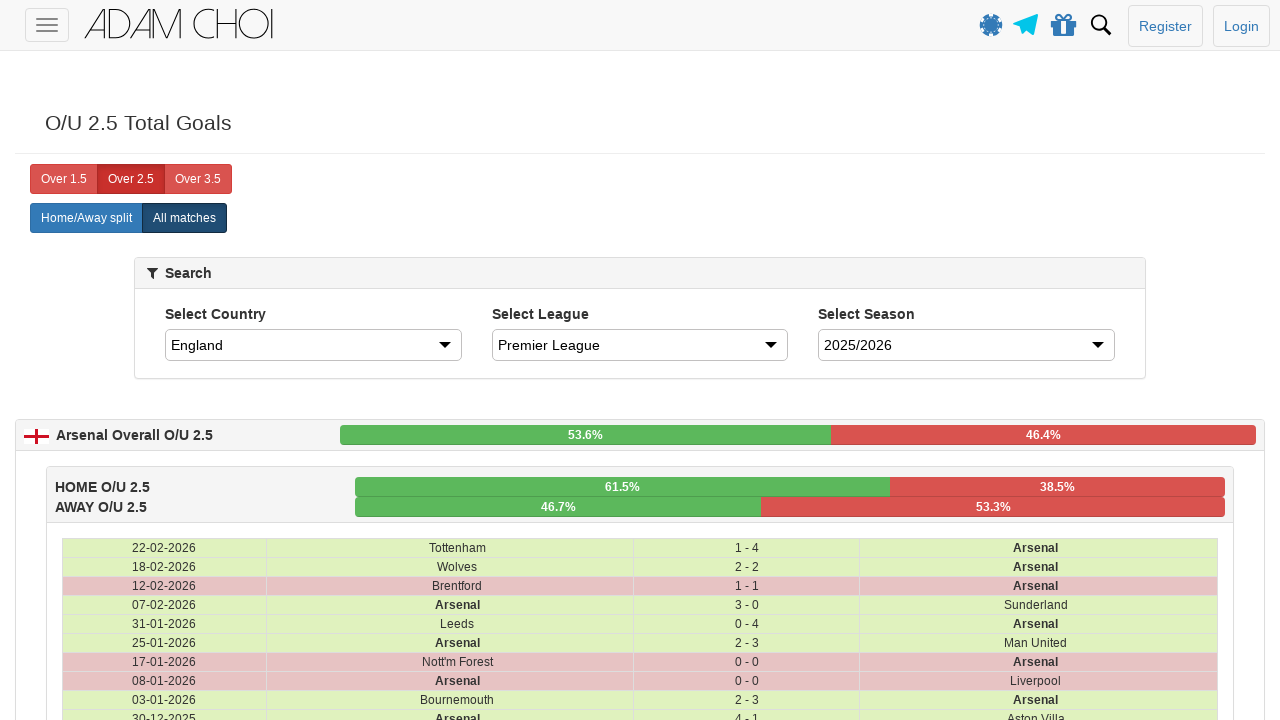

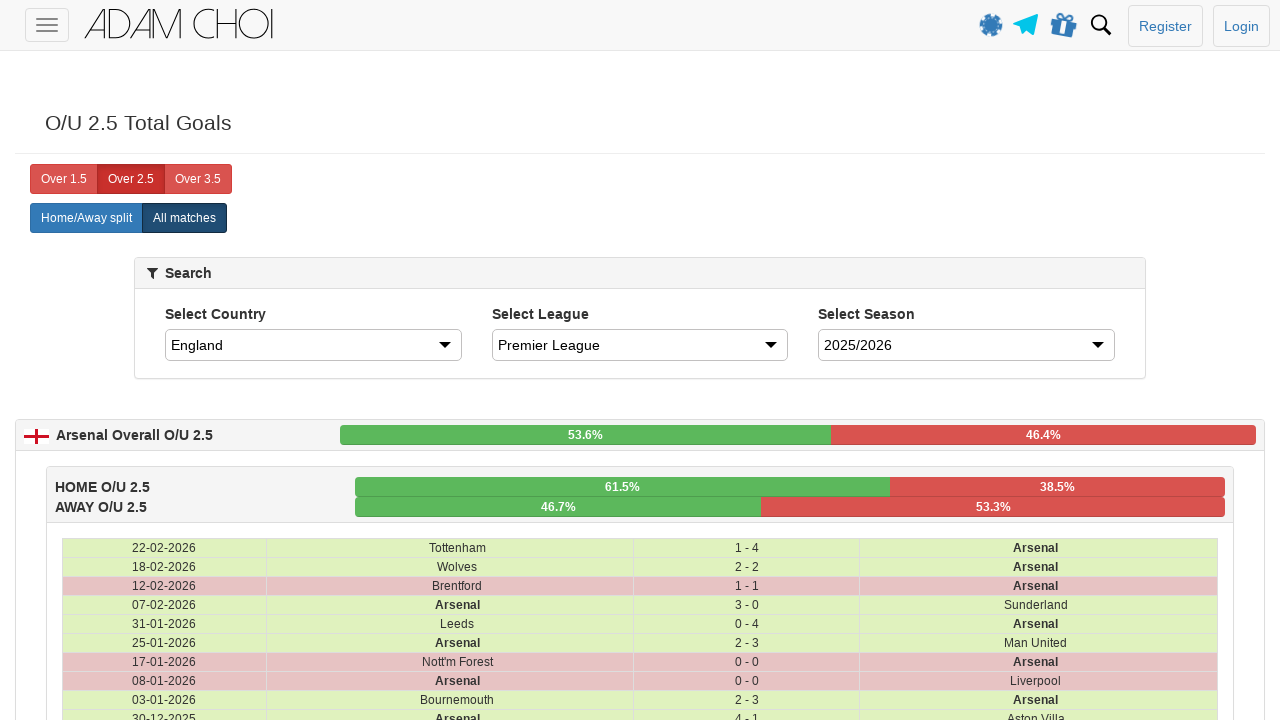